Tests the search functionality on python.org by searching for 'pycon' and verifying that results are found.

Starting URL: http://www.python.org

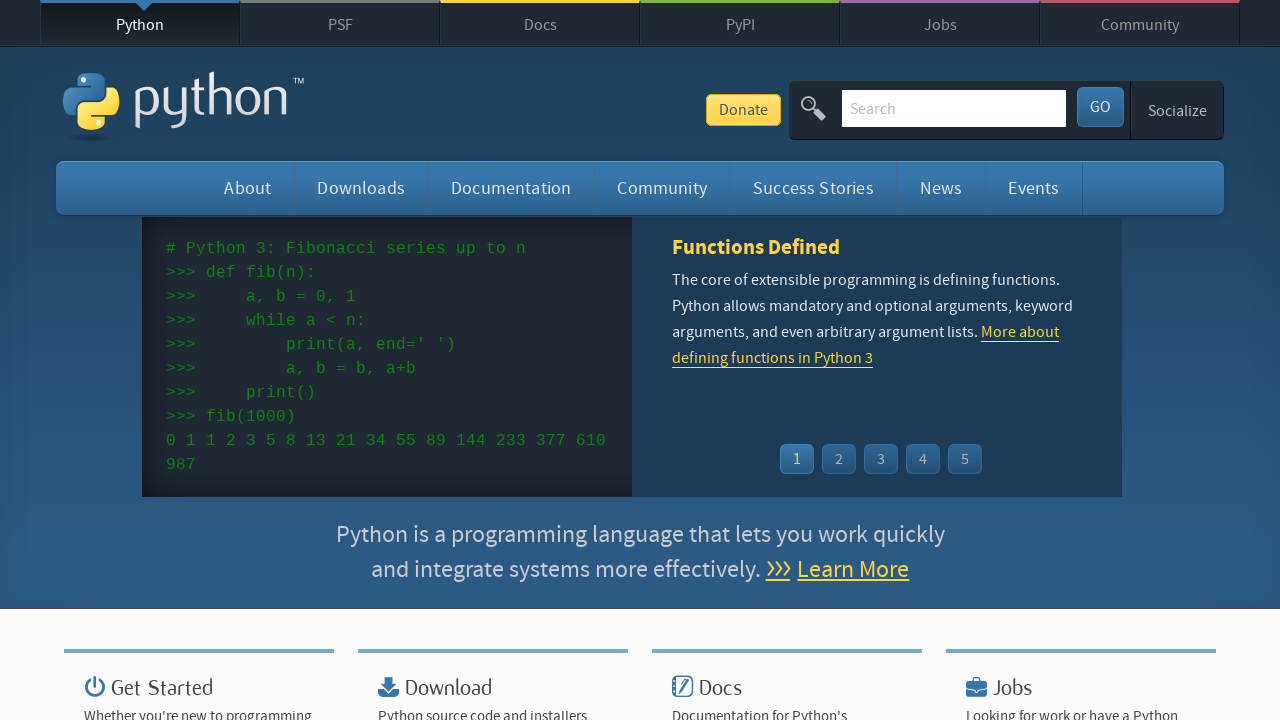

Verified page title contains 'Python'
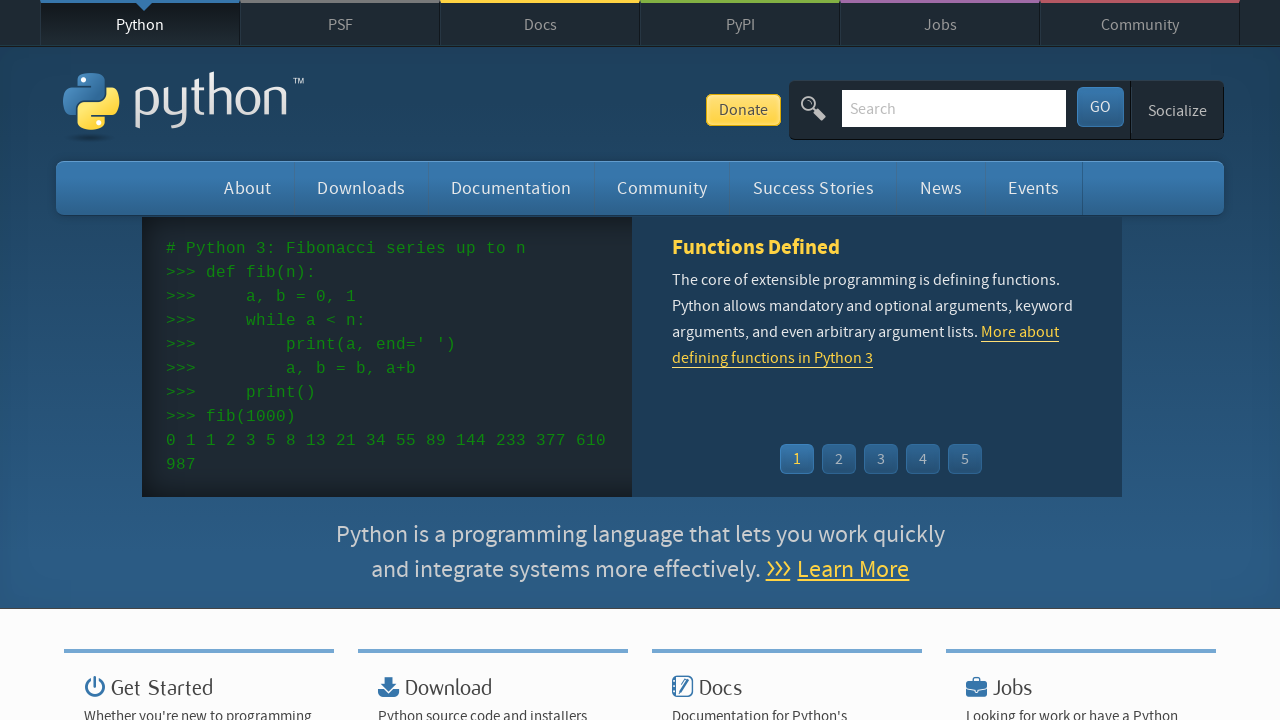

Filled search box with 'pycon' on input[name='q']
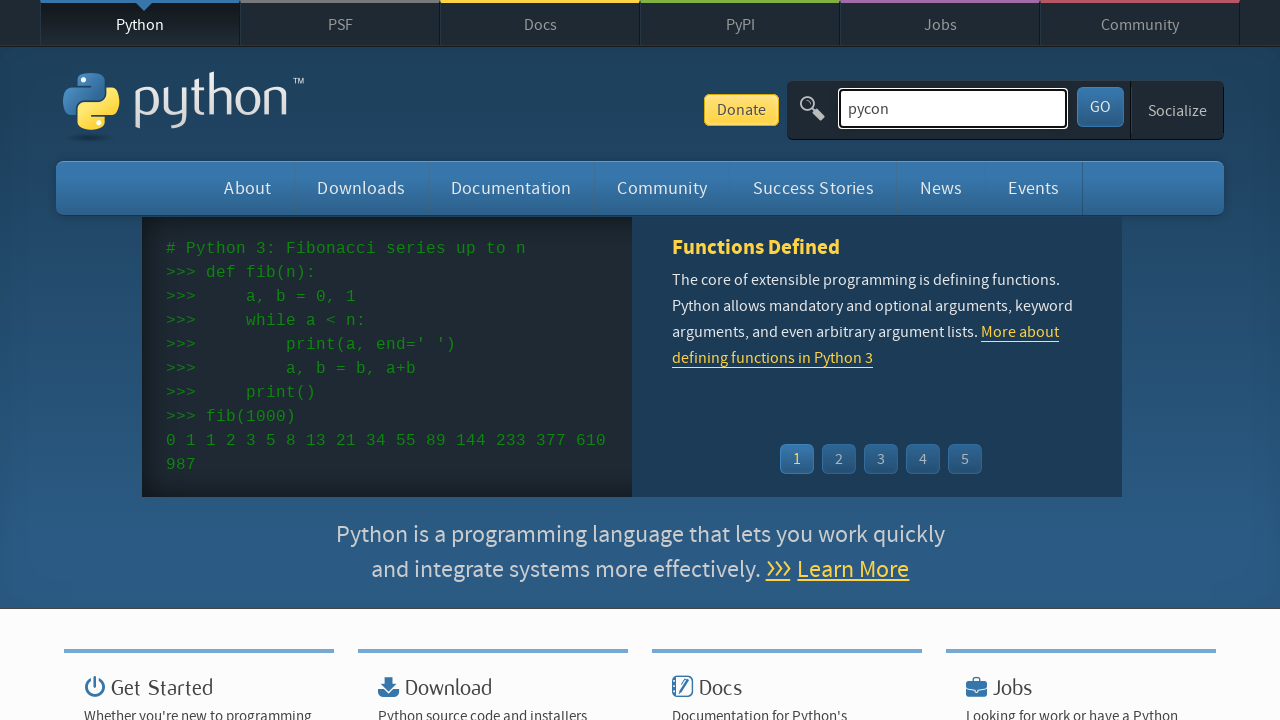

Pressed Enter to submit search on input[name='q']
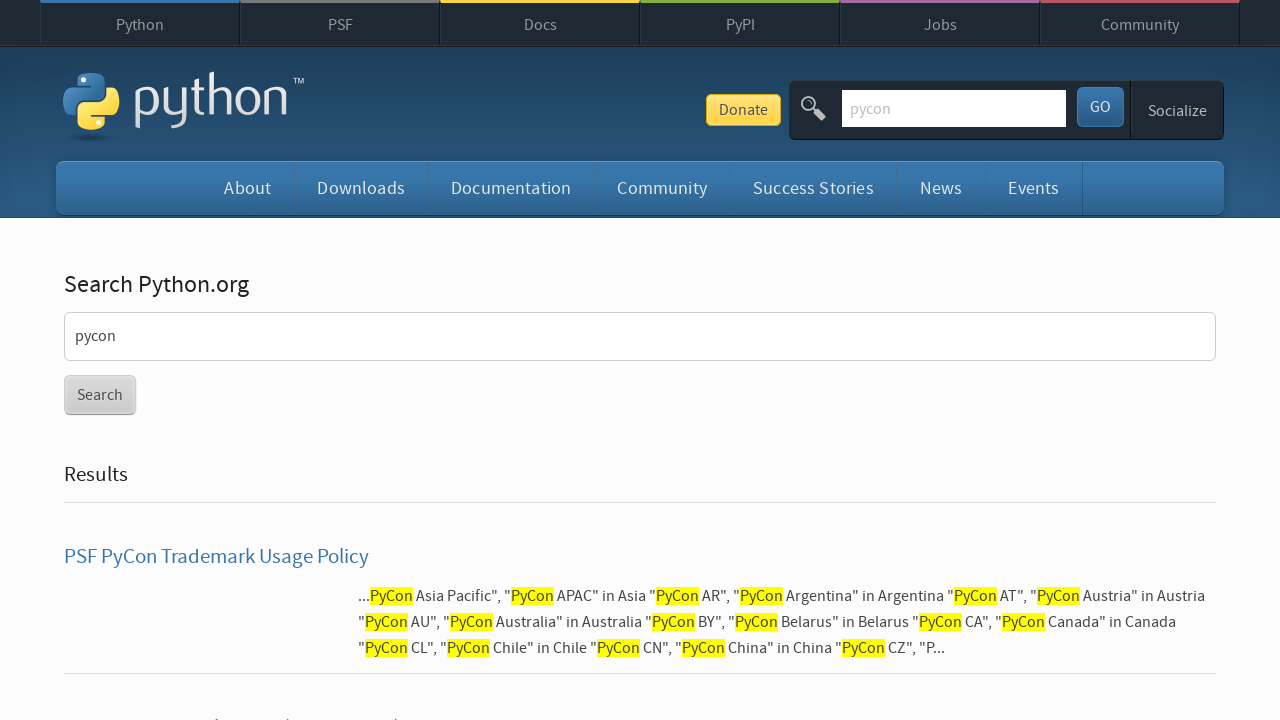

Waited for network idle state after search
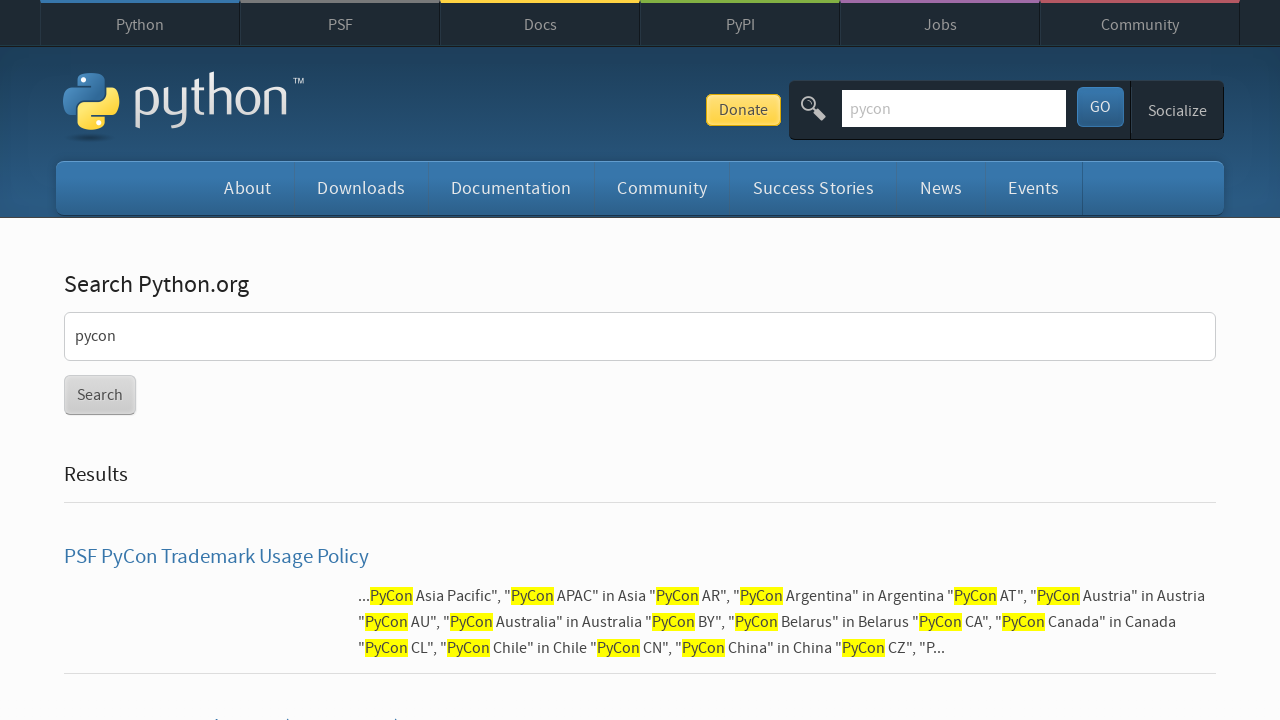

Verified search results were found for 'pycon'
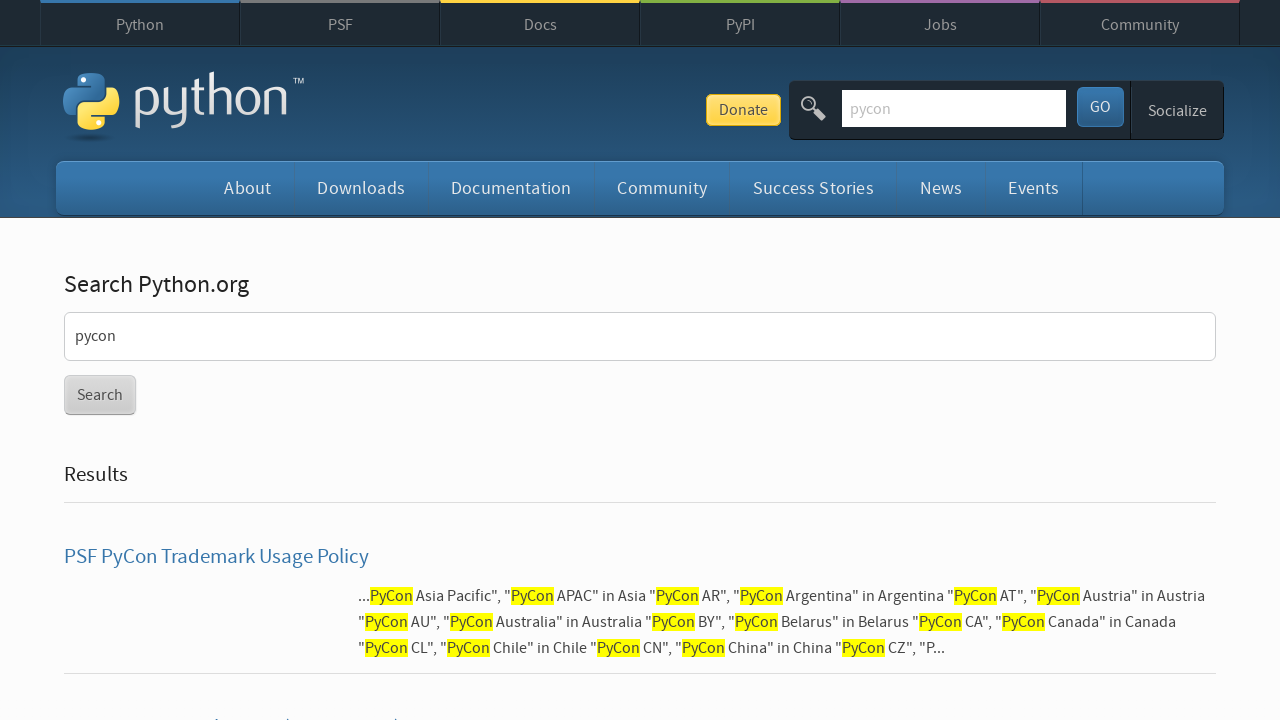

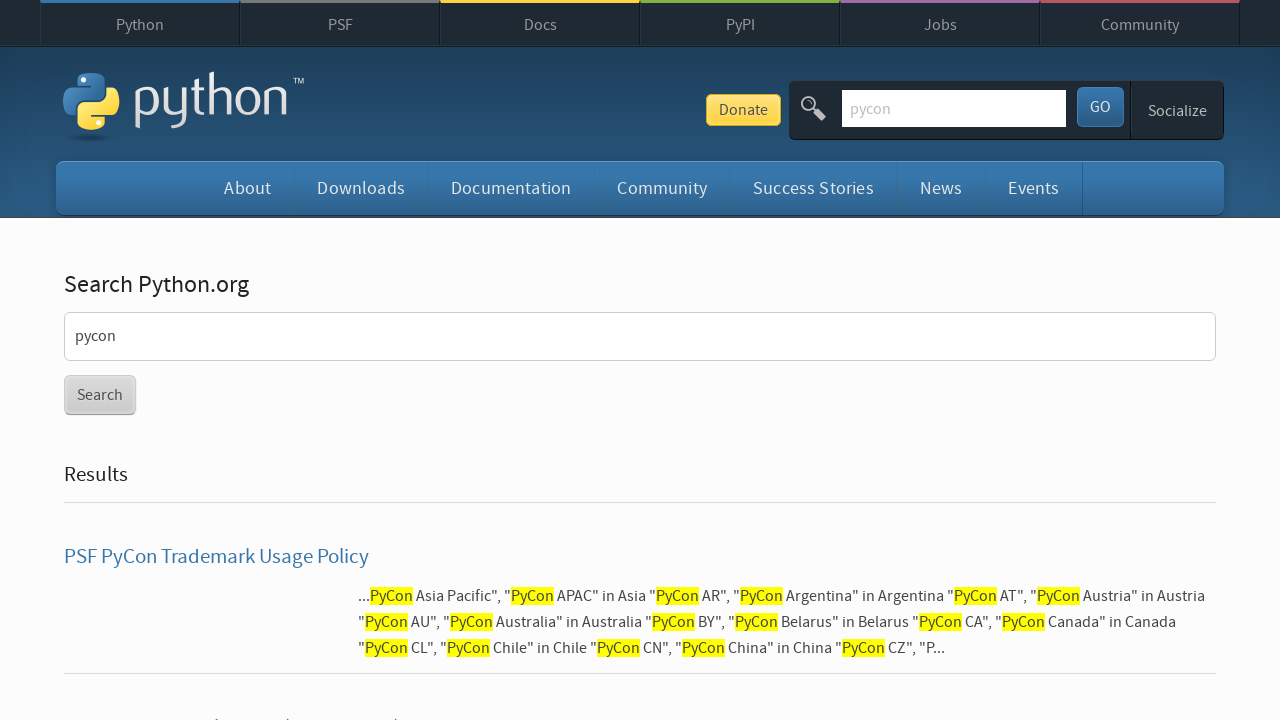